Tests alert handling functionality by entering a name, triggering an alert, accepting it, then triggering a confirm dialog and dismissing it

Starting URL: https://rahulshettyacademy.com/AutomationPractice/

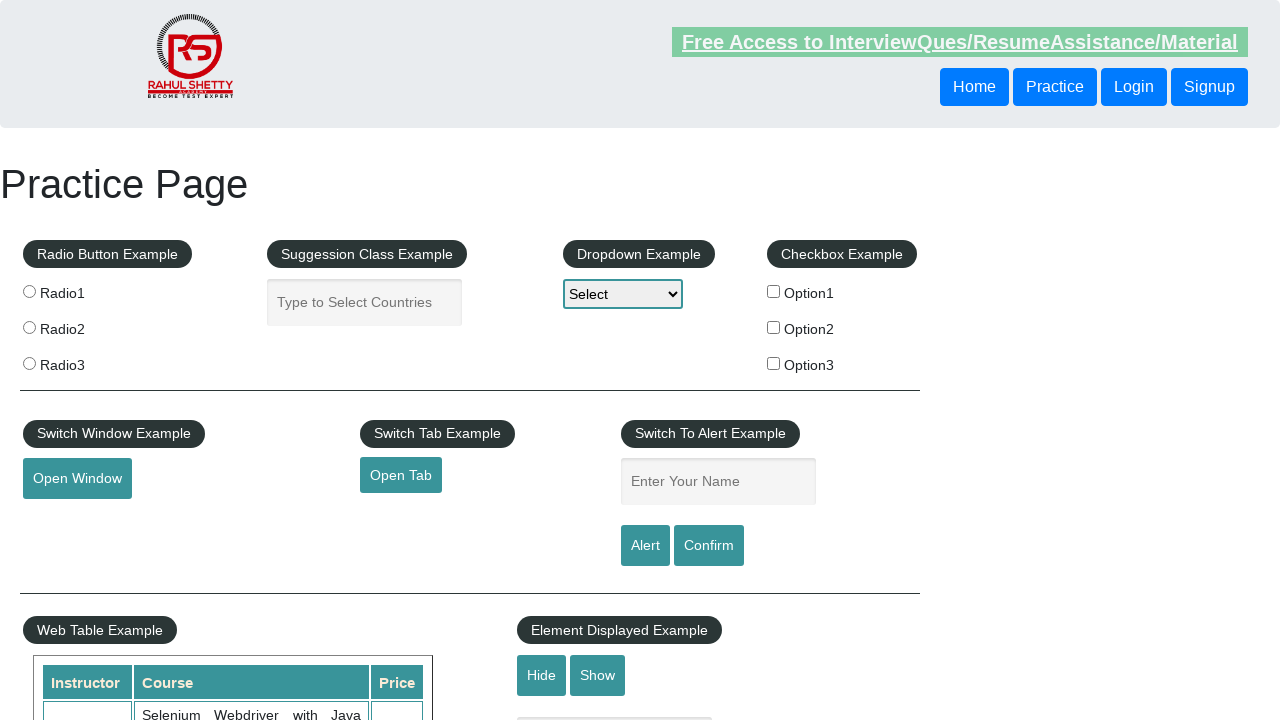

Filled name field with 'Chirag' on #name
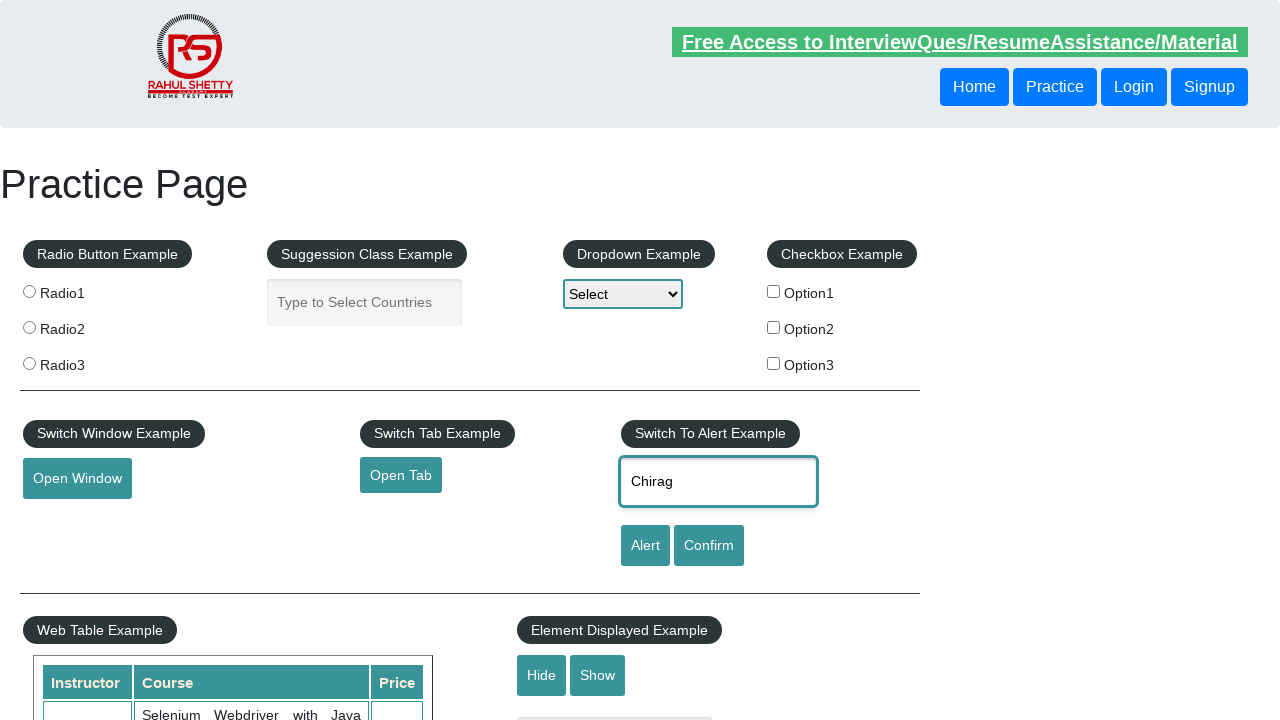

Clicked alert button to trigger alert dialog at (645, 546) on #alertbtn
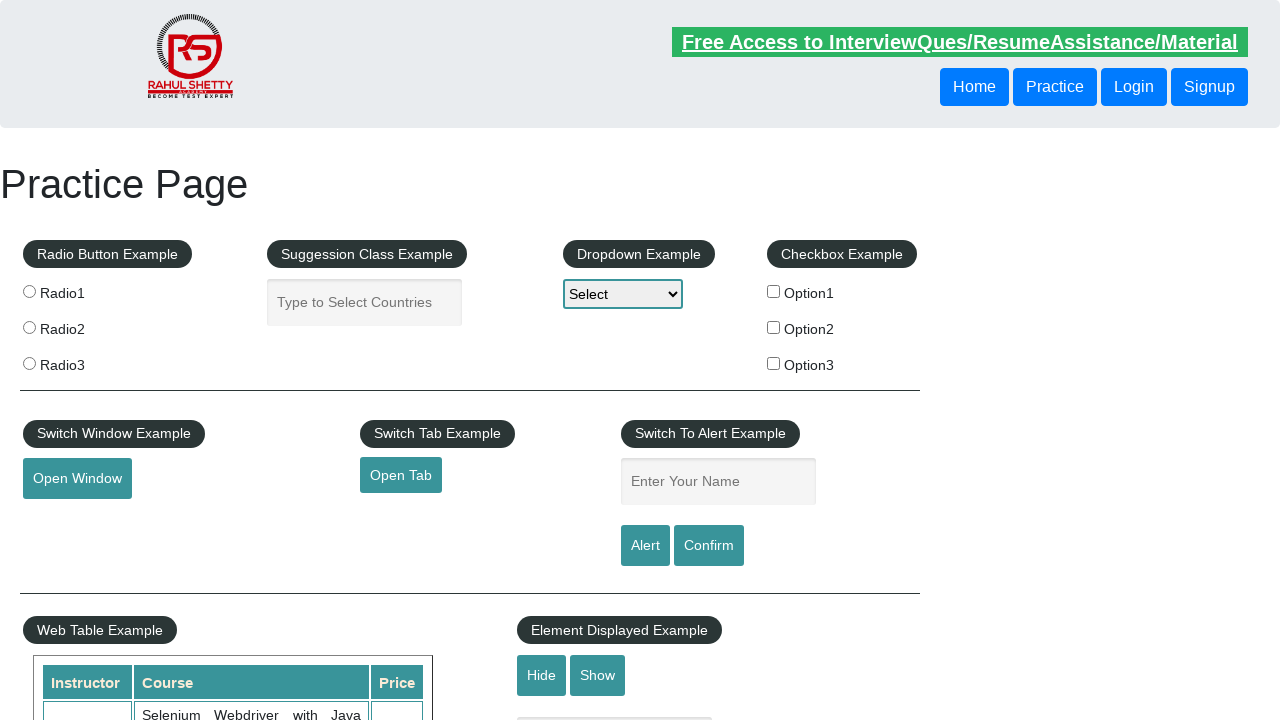

Set up dialog handler to accept alert
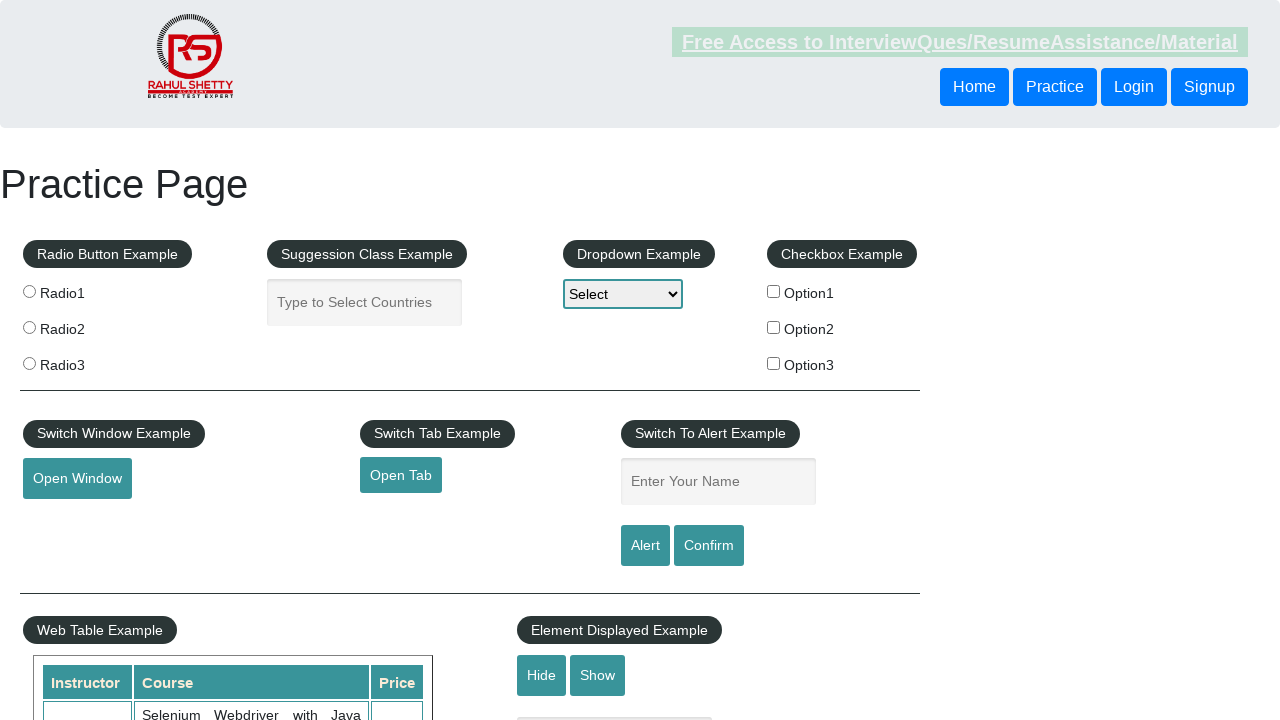

Clicked confirm button to trigger confirm dialog at (709, 546) on #confirmbtn
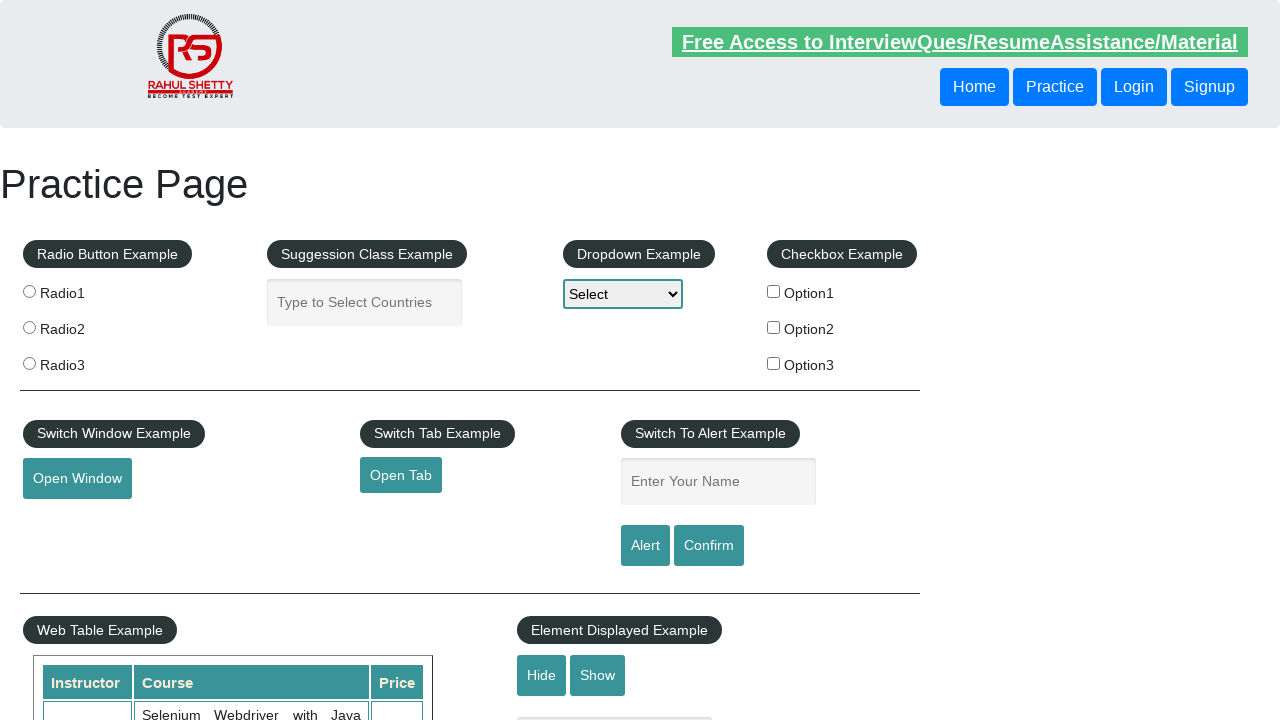

Set up dialog handler to dismiss confirm dialog
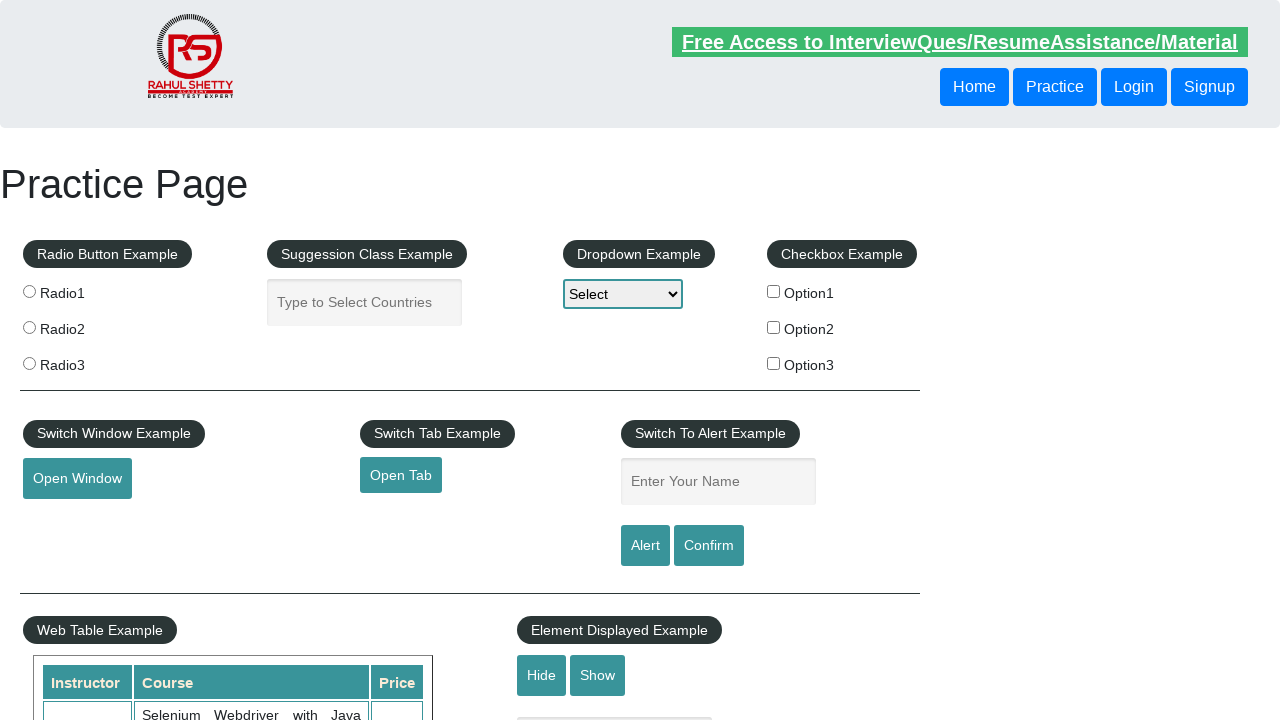

Waited for interactions to complete
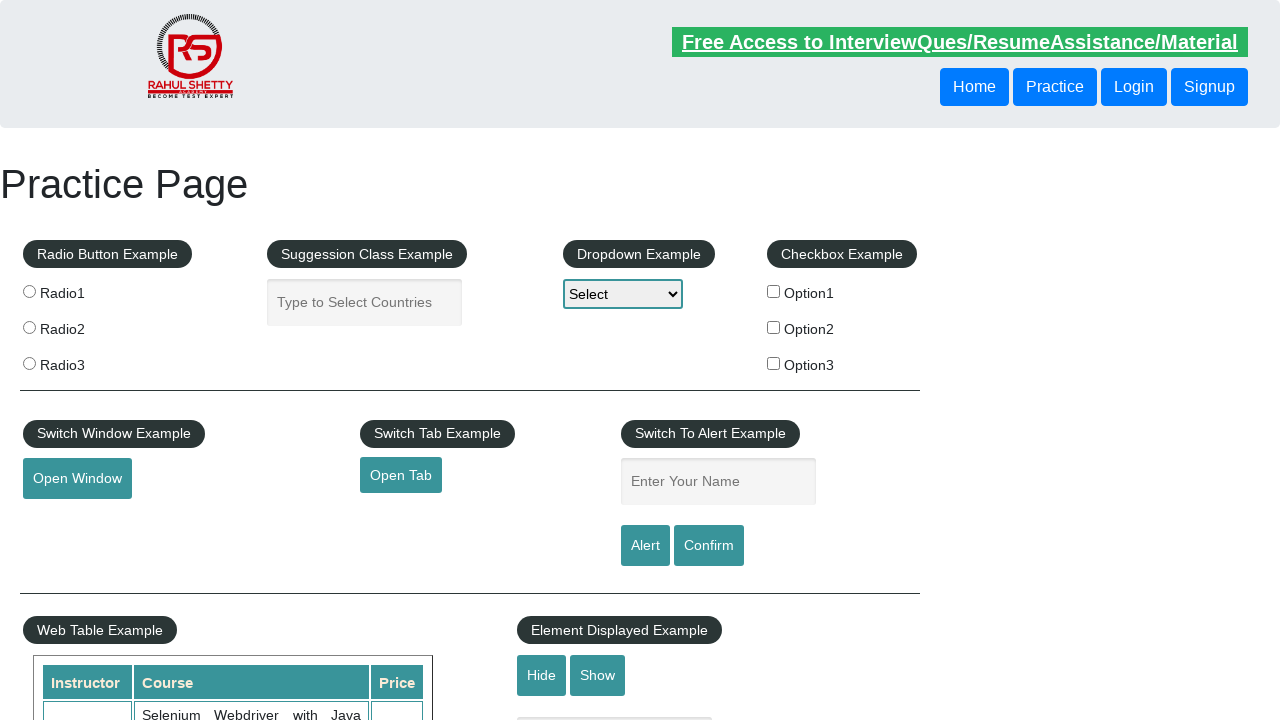

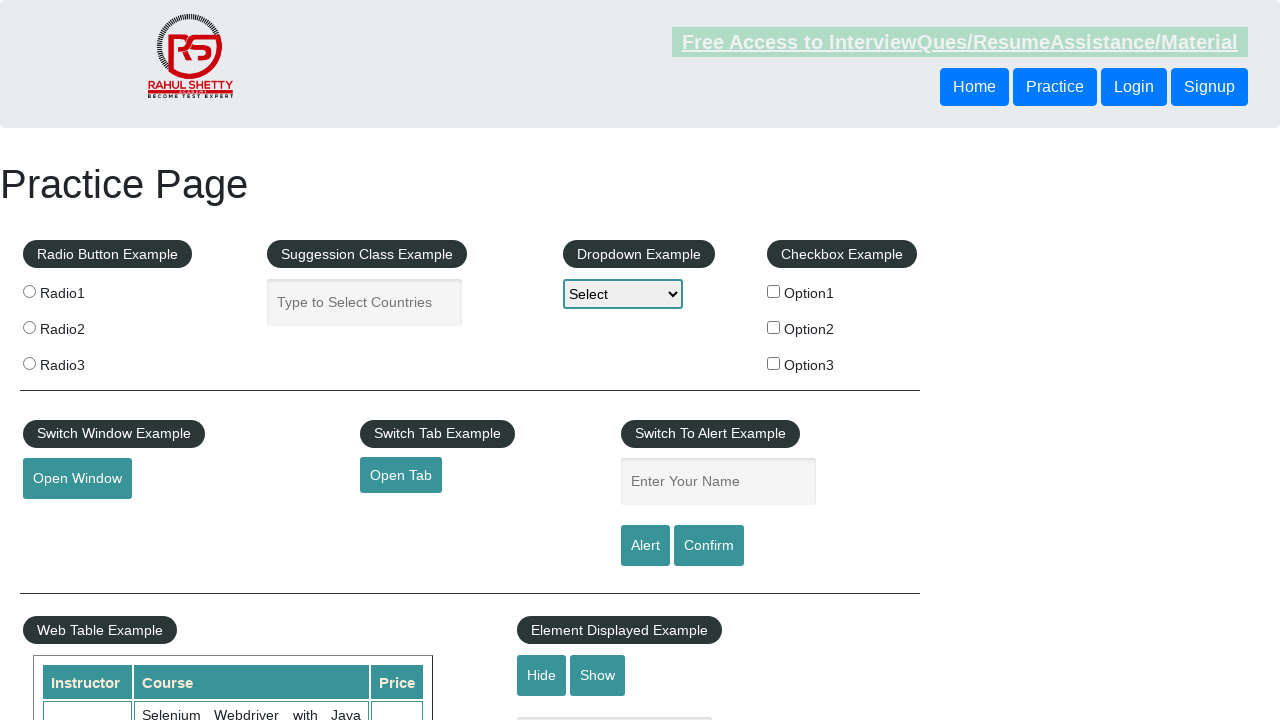